Verifies that the OrangeHRM page loads correctly by checking the page title

Starting URL: https://opensource-demo.orangehrmlive.com/

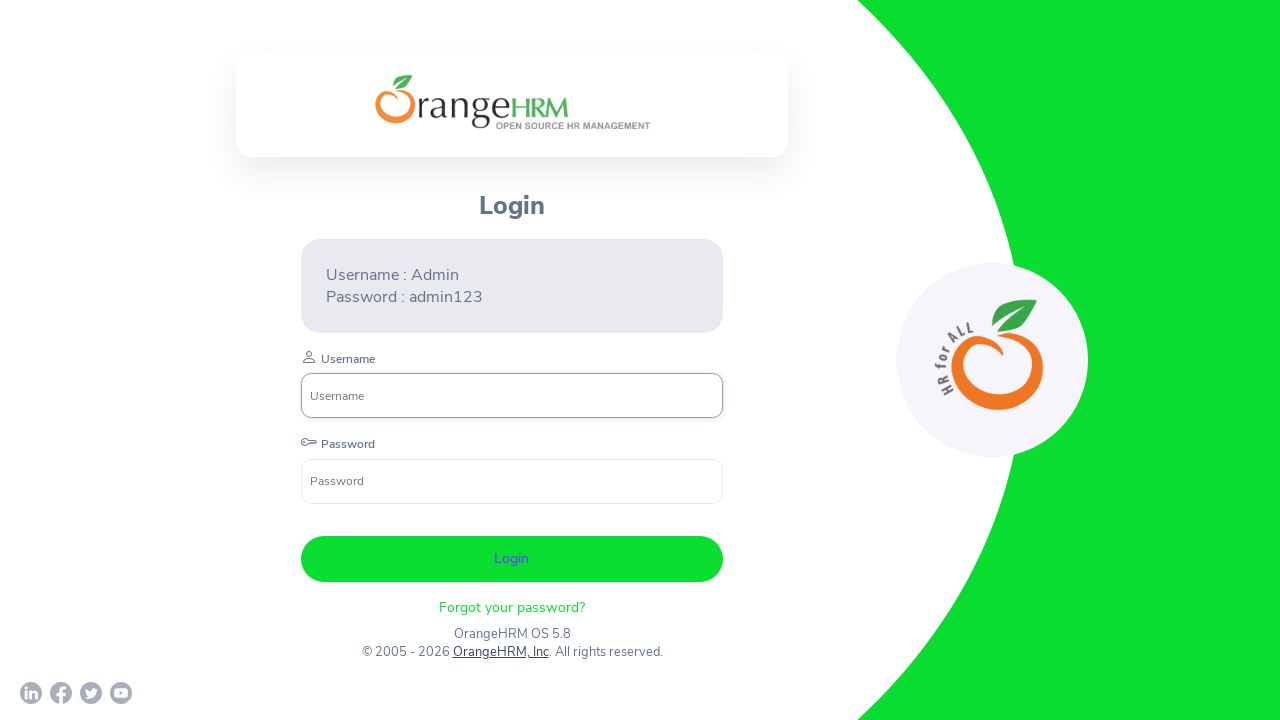

Waited for page to reach domcontentloaded state
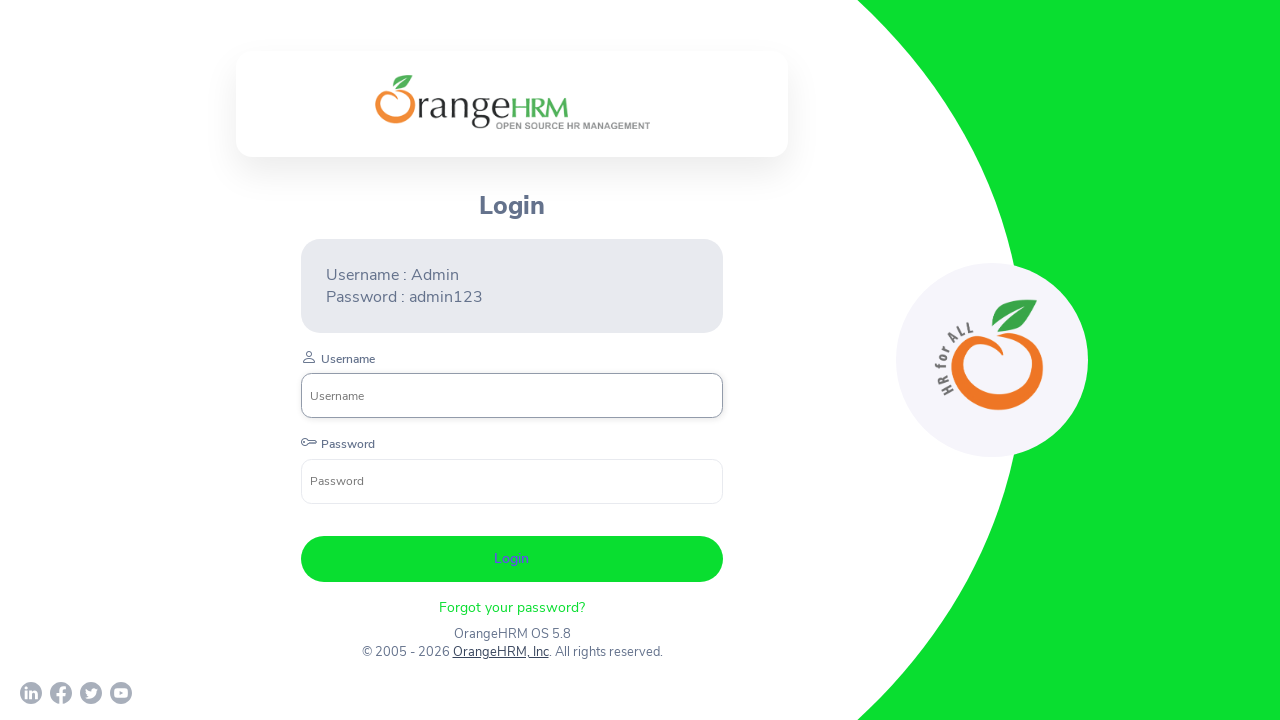

Verified page title equals 'OrangeHRM'
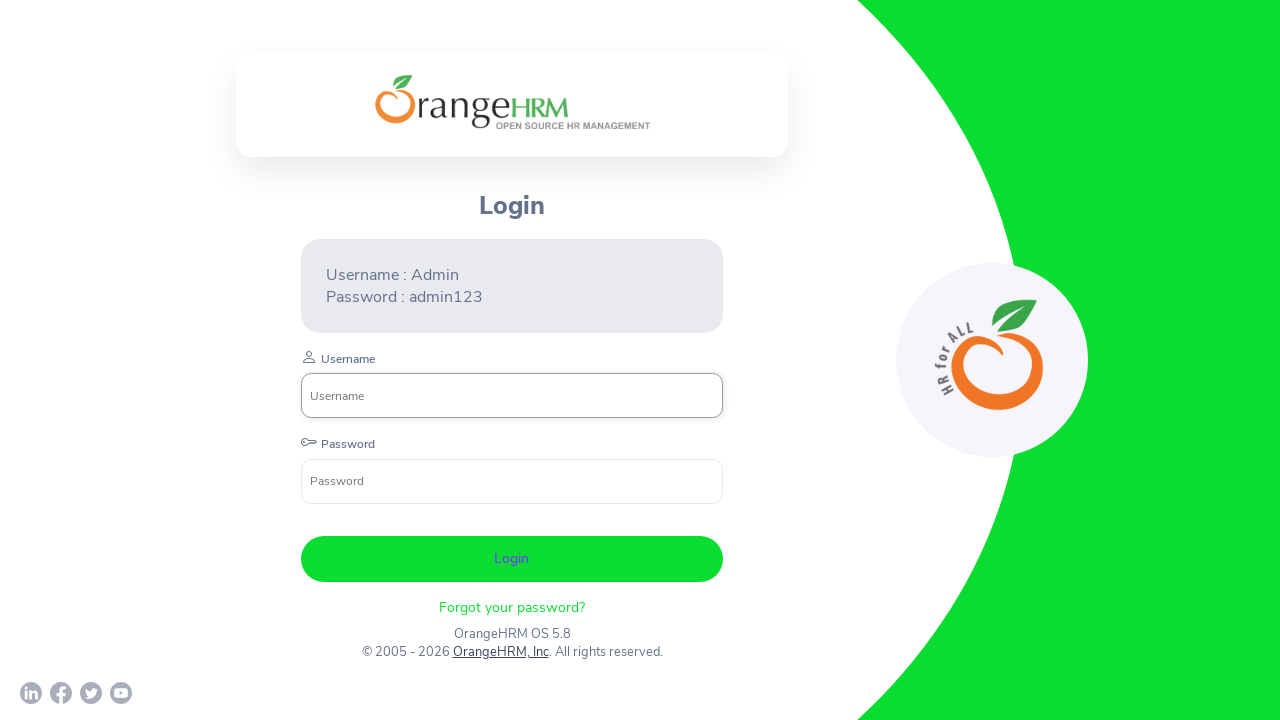

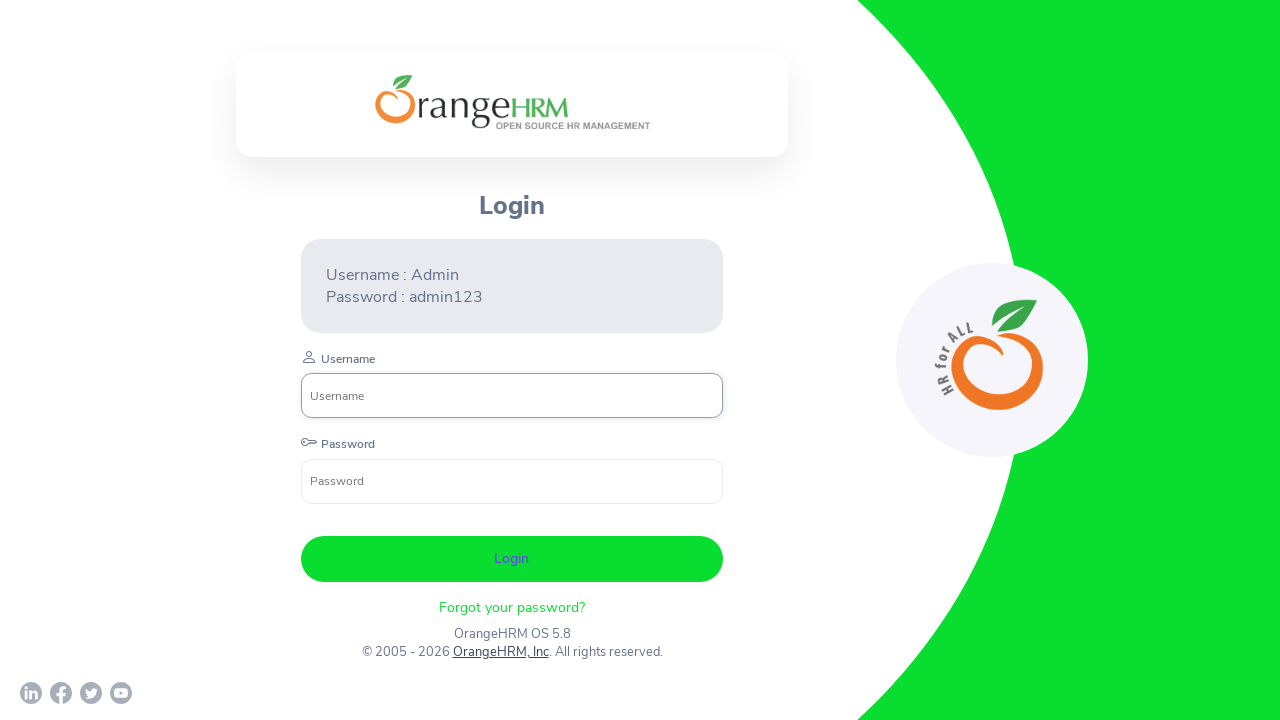